Tests login failure with completely invalid credentials

Starting URL: https://www.saucedemo.com/

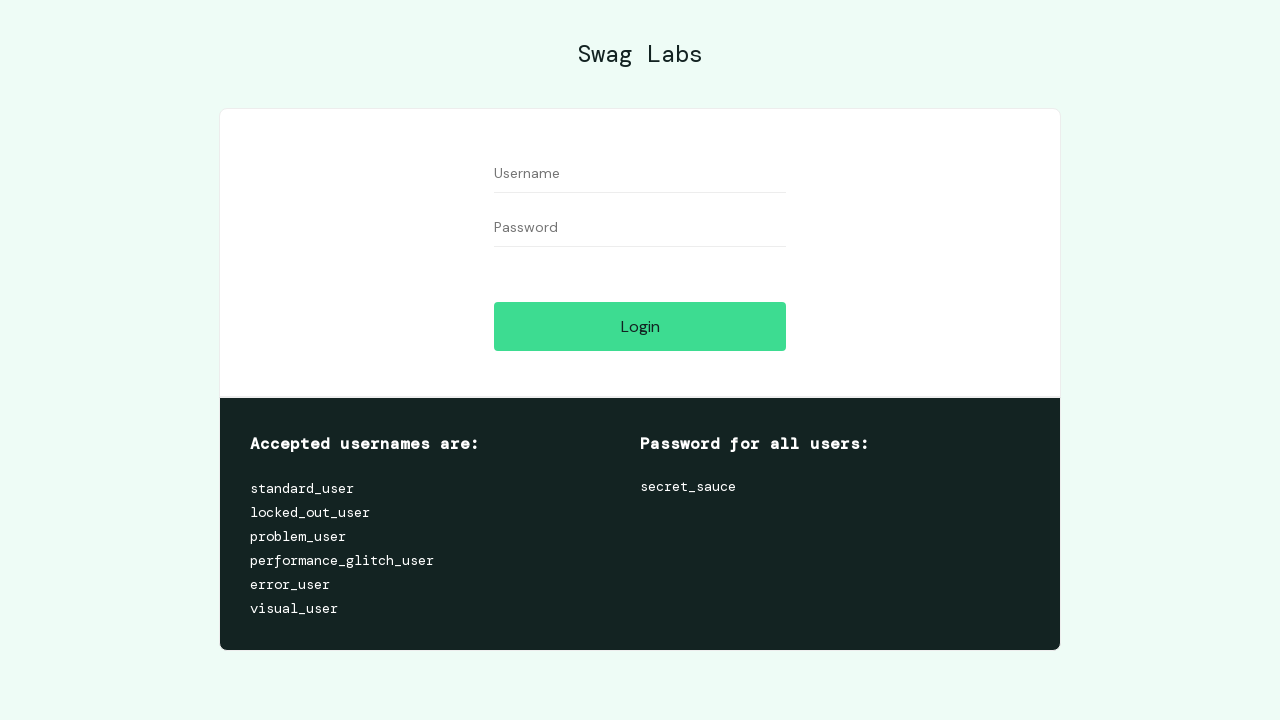

Filled username field with 'invalid_user' on #user-name
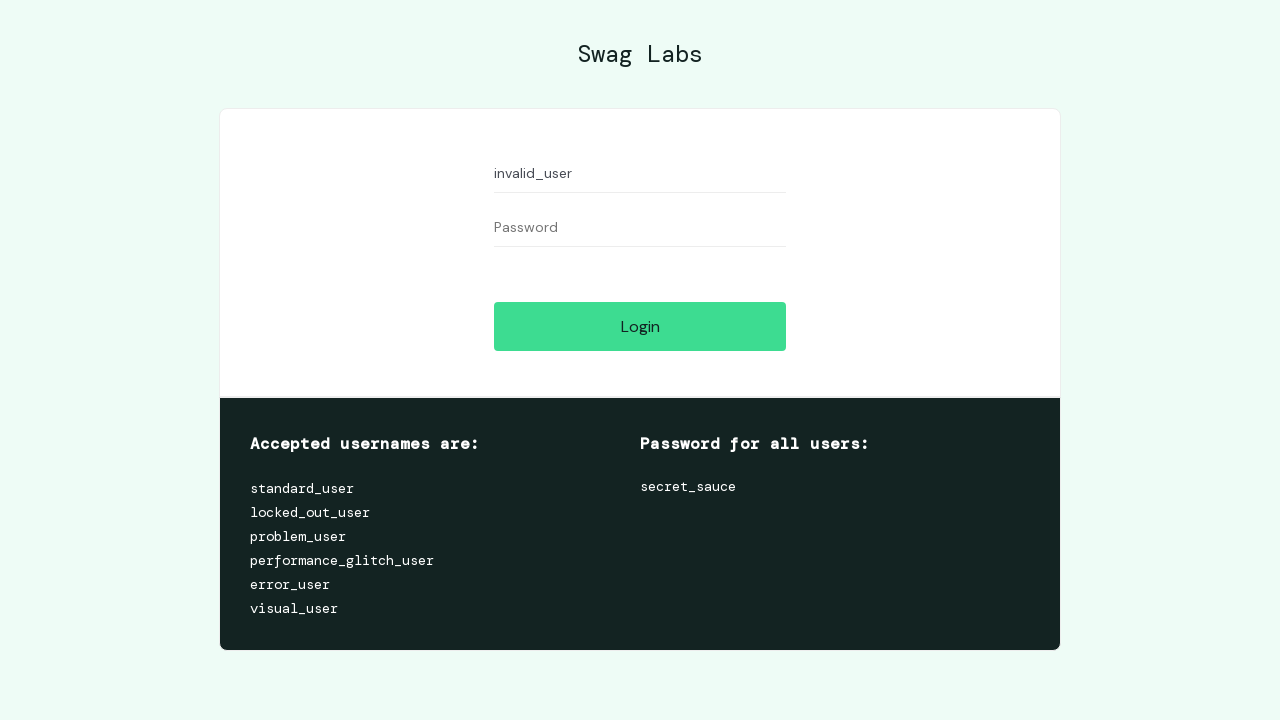

Filled password field with 'invalid_password' on #password
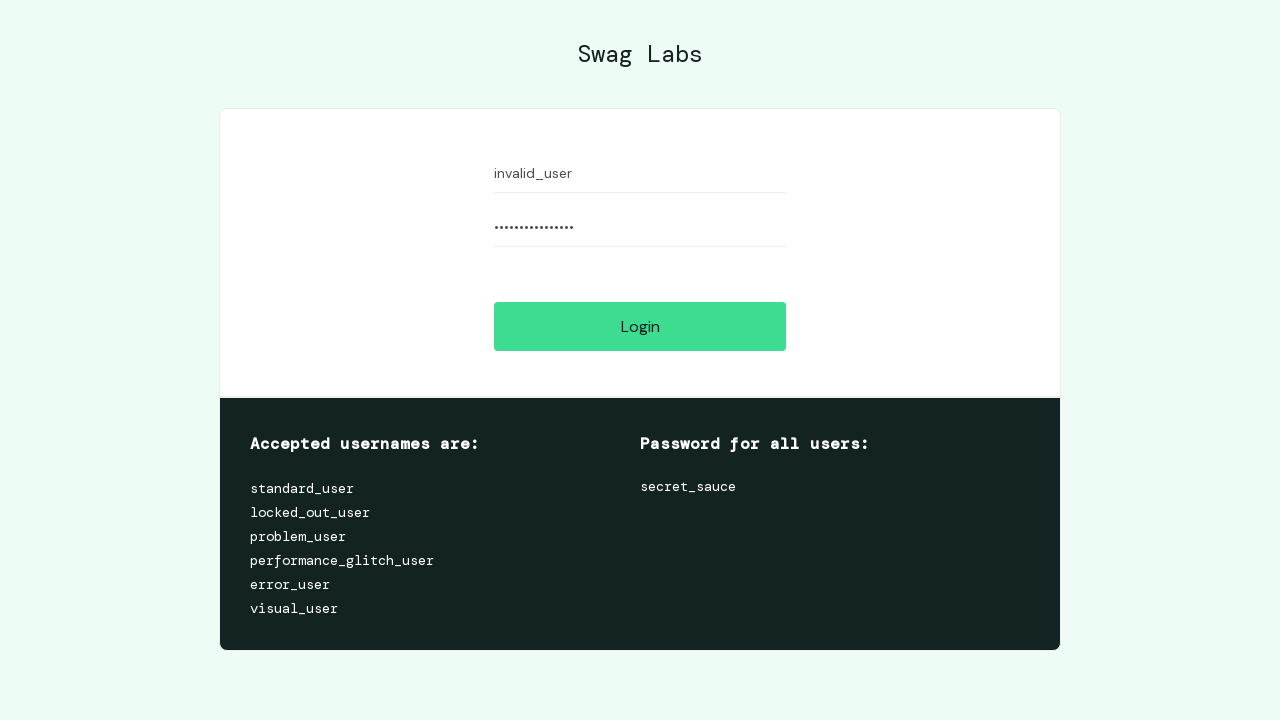

Clicked login button to attempt authentication with invalid credentials at (640, 326) on #login-button
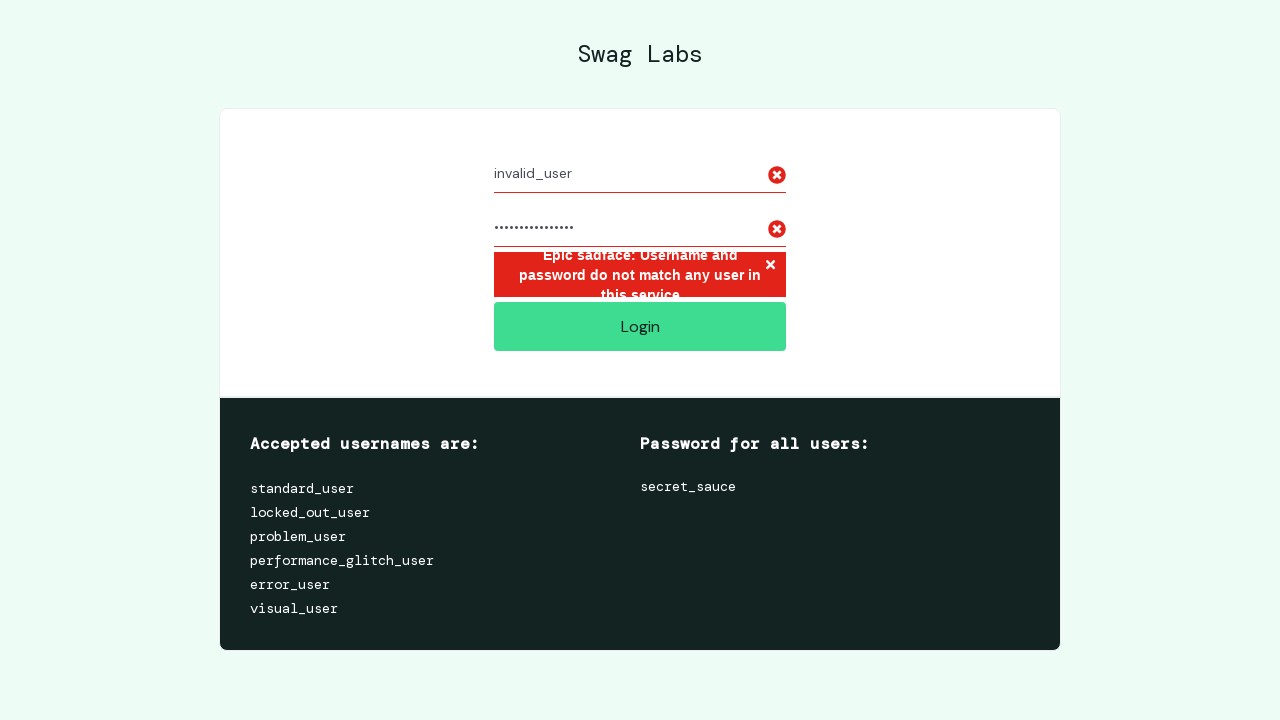

Error message container appeared on the page
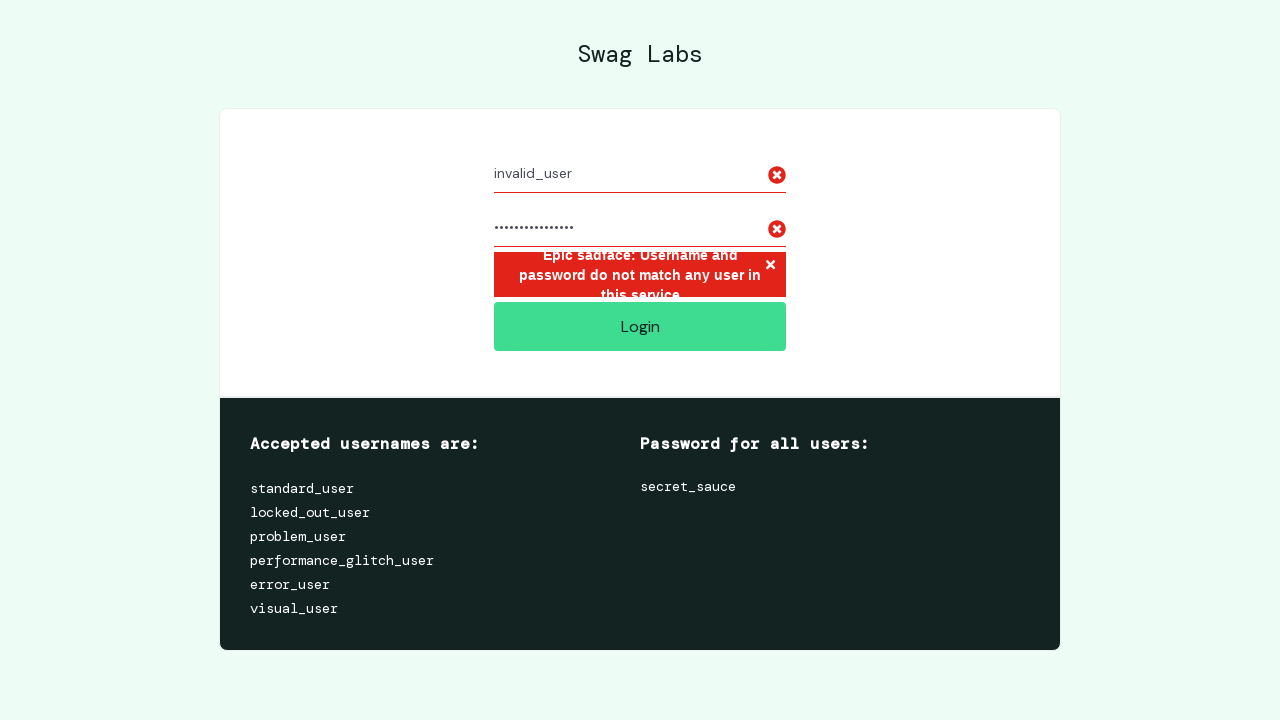

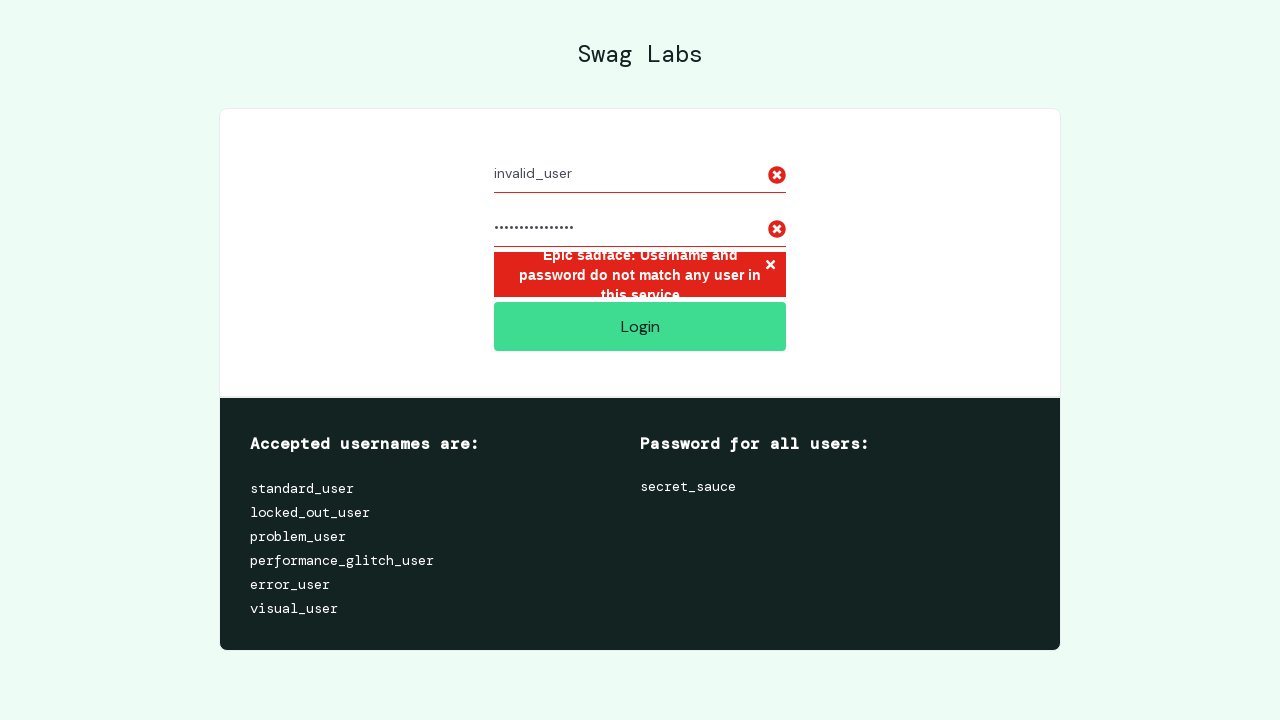